Tests the validation form with input "a*34^*7" containing special characters to verify valid input handling

Starting URL: https://testpages.eviltester.com/styled/apps/7charval/simple7charvalidation.html

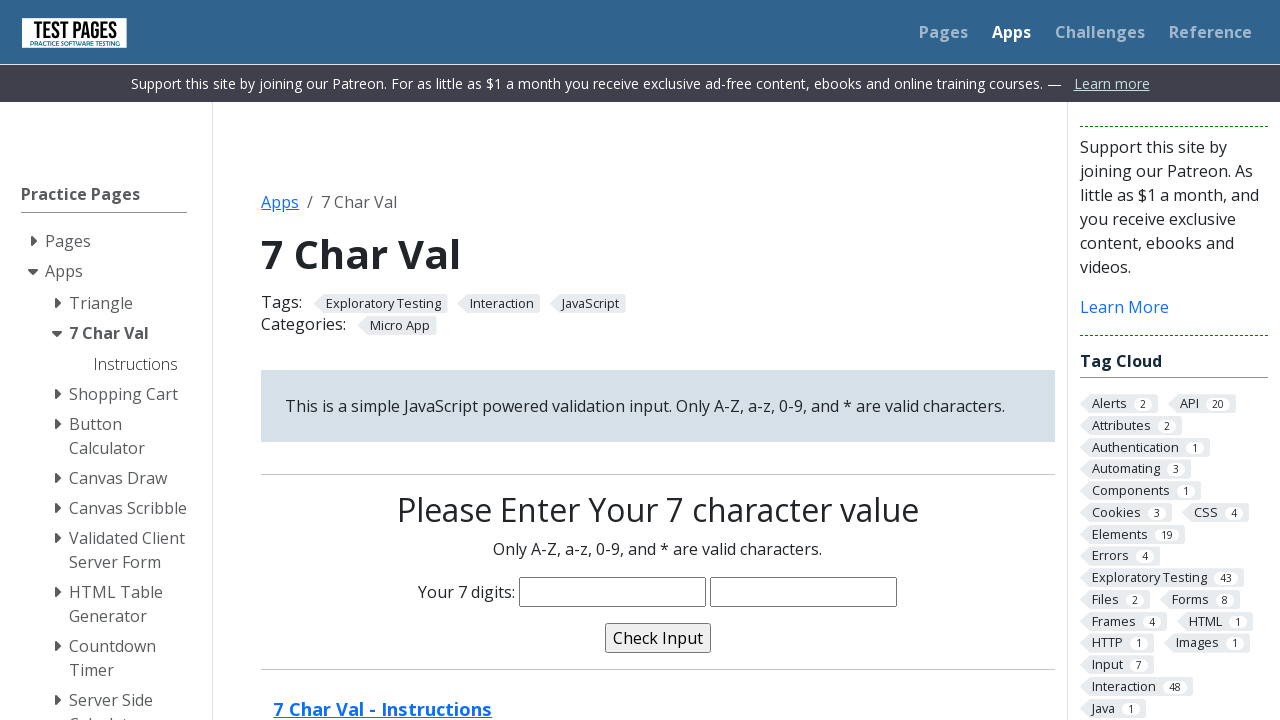

Navigated to 7-character validation form
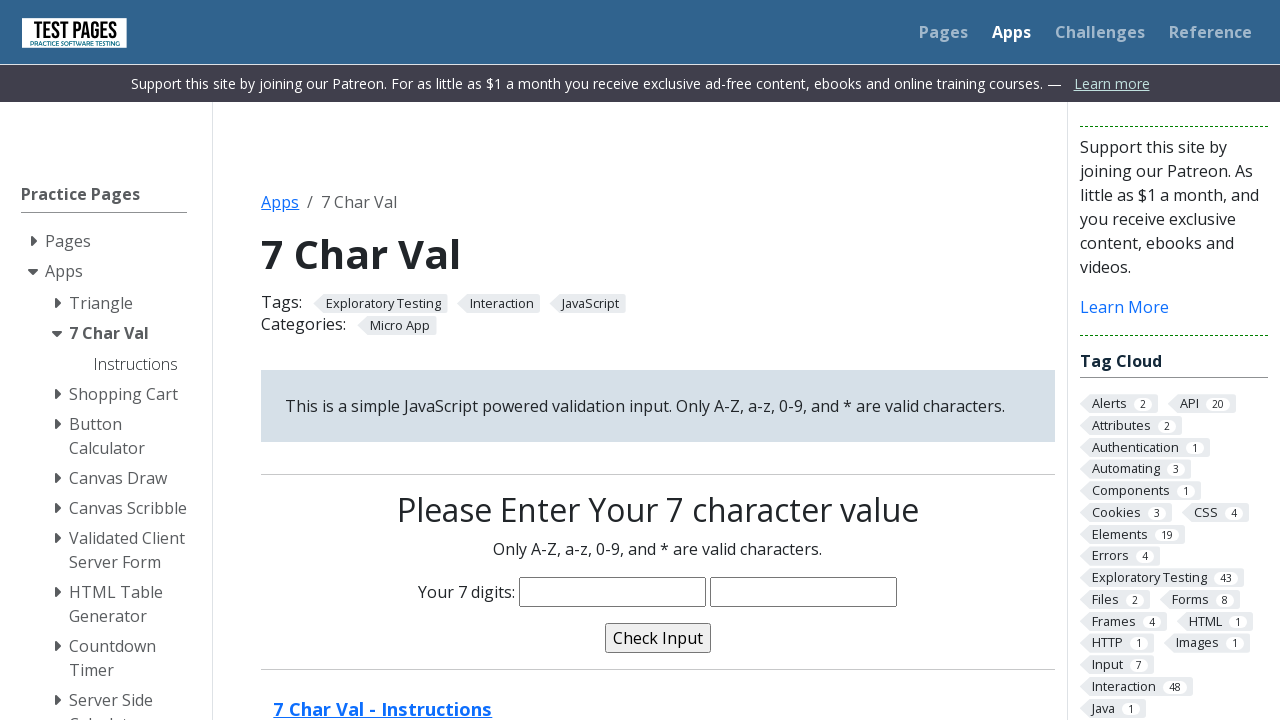

Filled input field with 'a*34^*7' containing special characters on input[name='characters']
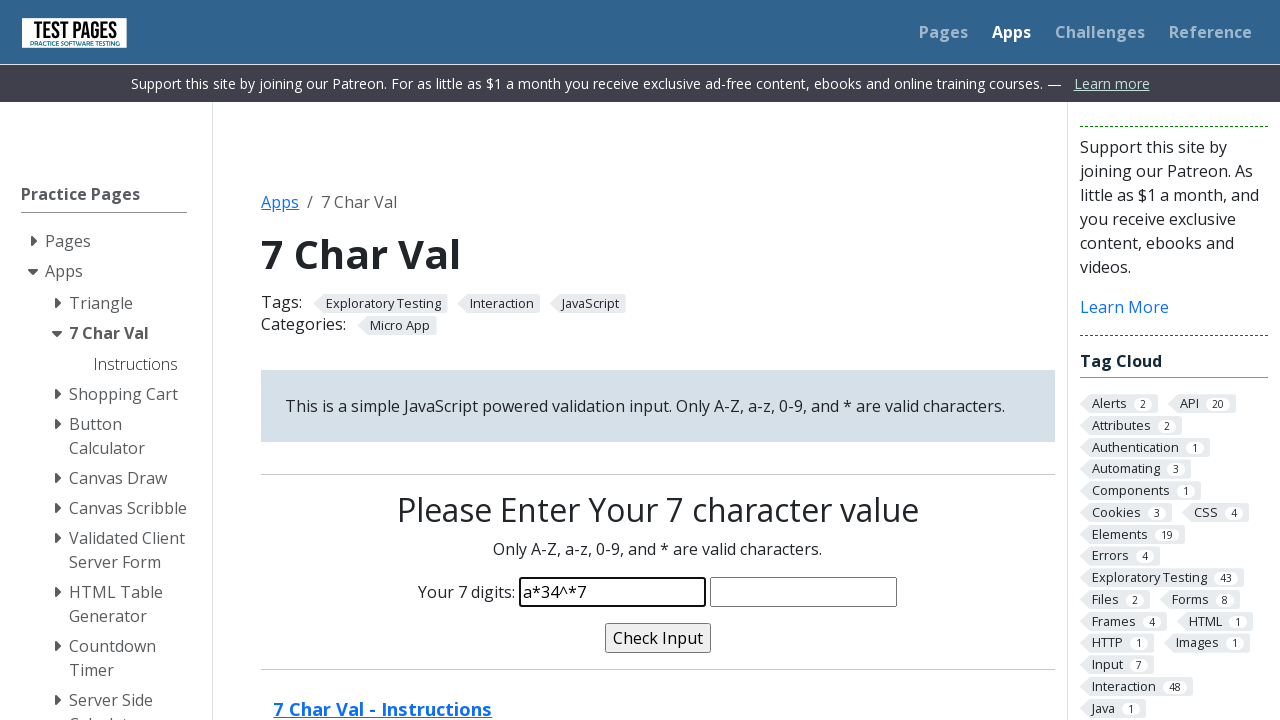

Clicked validate button to check input at (658, 638) on input[name='validate']
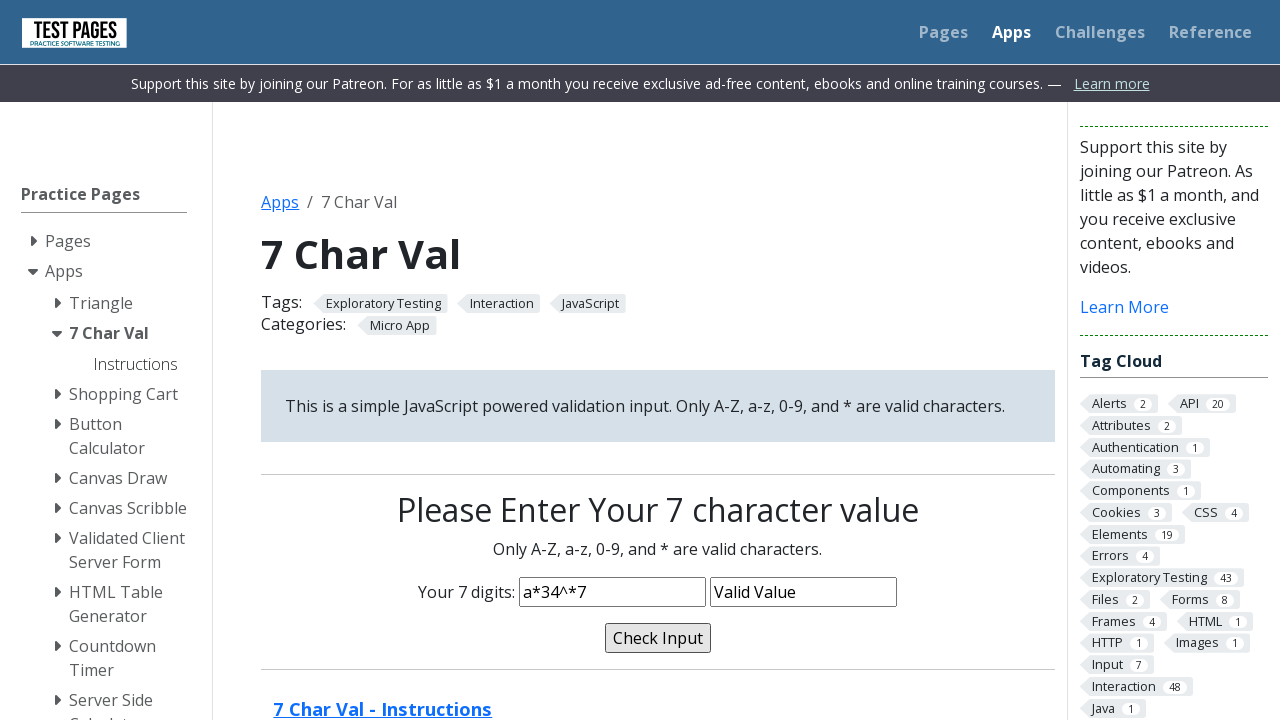

Validation message appeared, confirming valid input handling
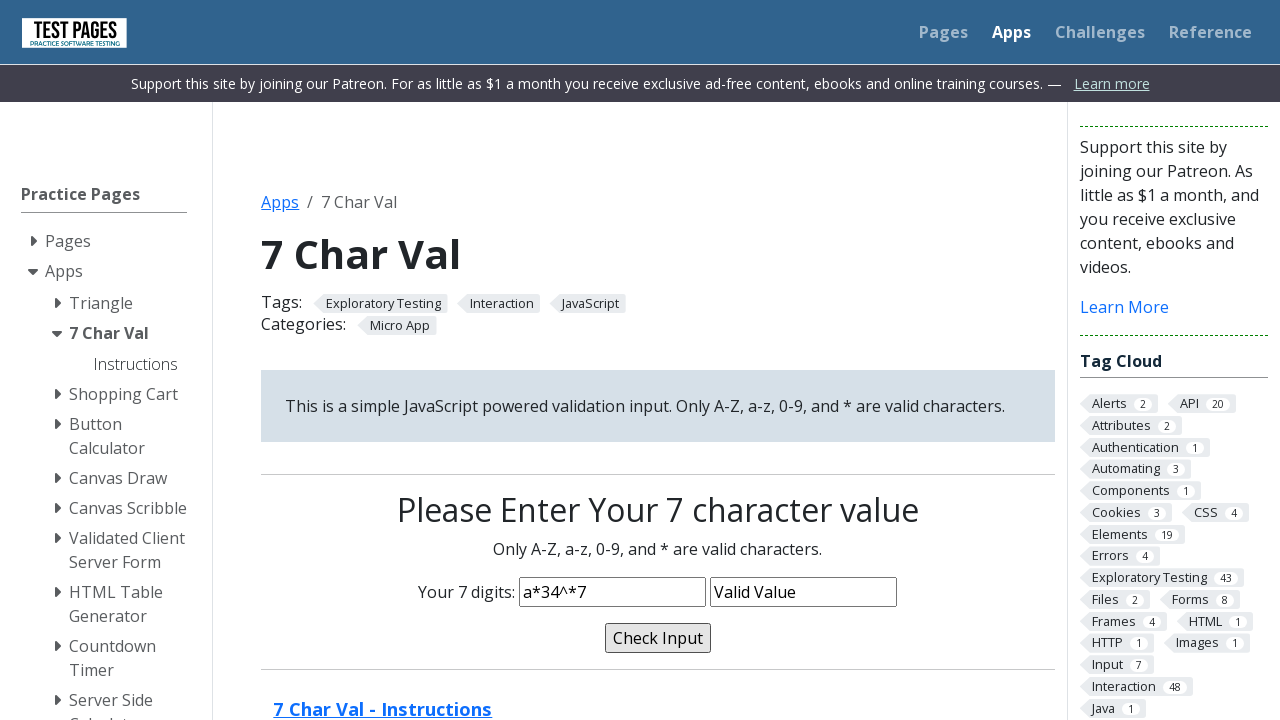

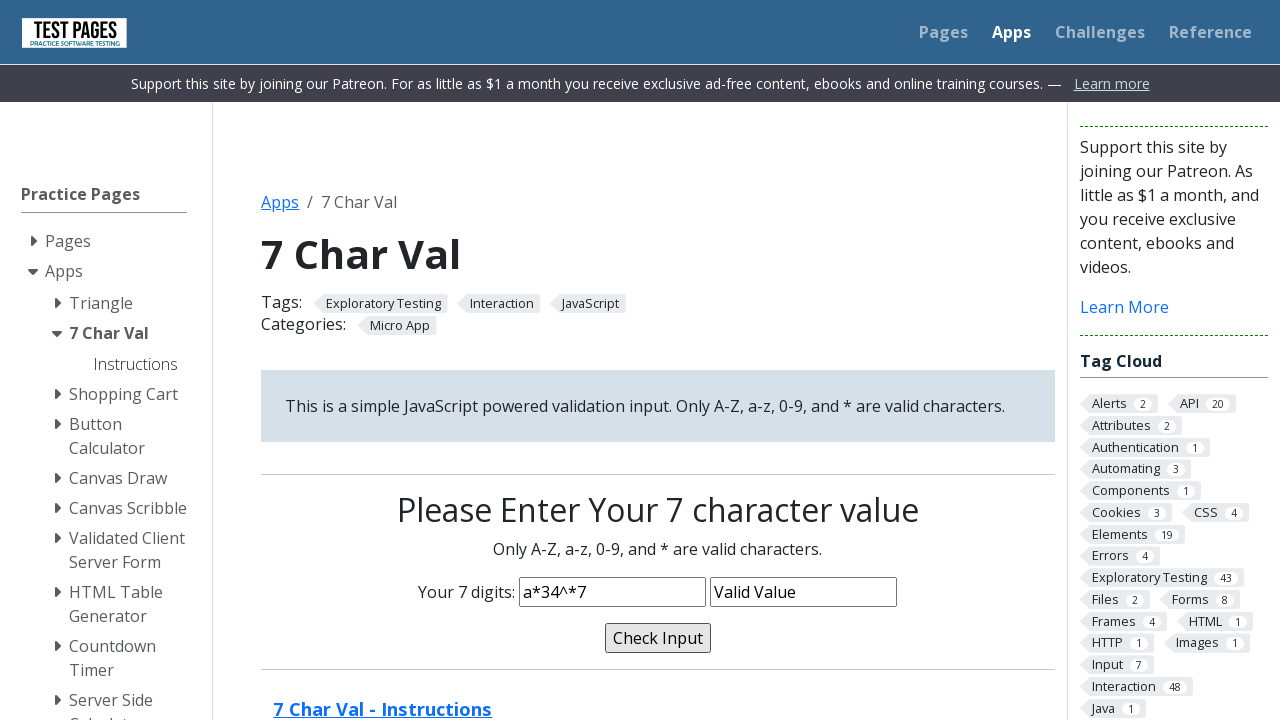